Tests dropdown selection functionality by selecting options from both single-select and multi-select dropdowns on the demoqa.com select menu page

Starting URL: https://demoqa.com/select-menu

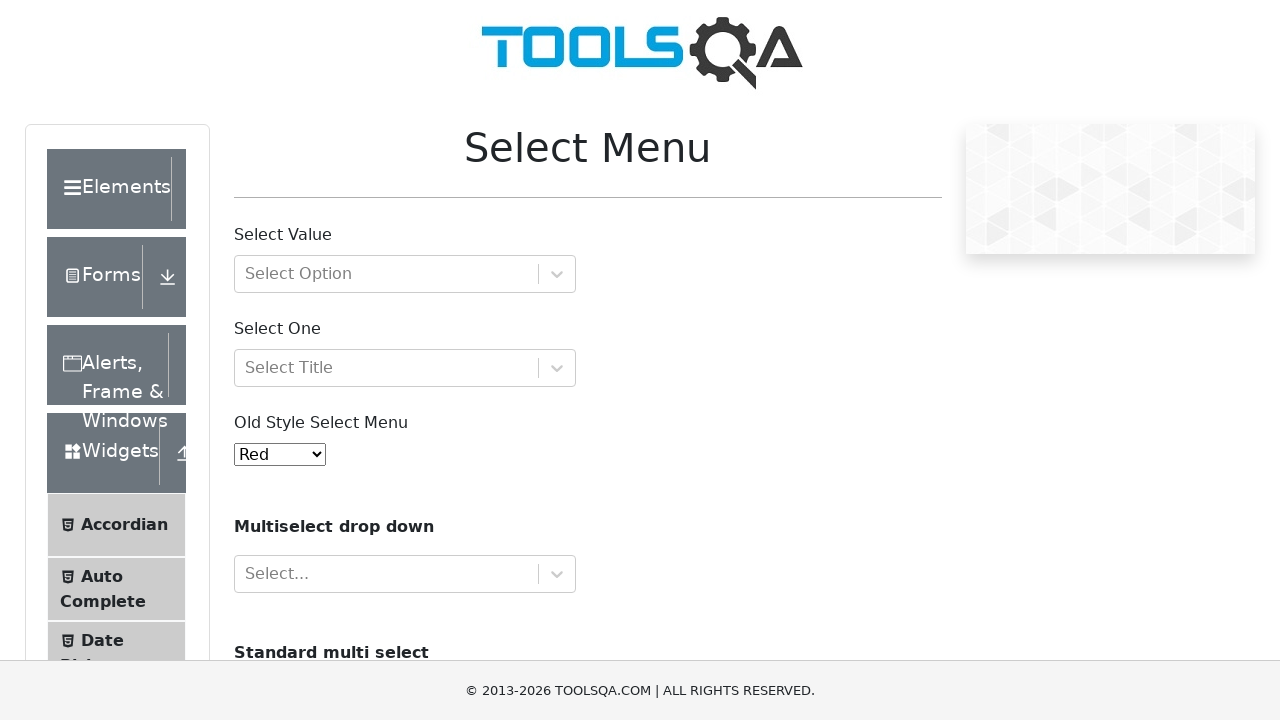

Scrolled down 1500 pixels to reveal dropdown menus
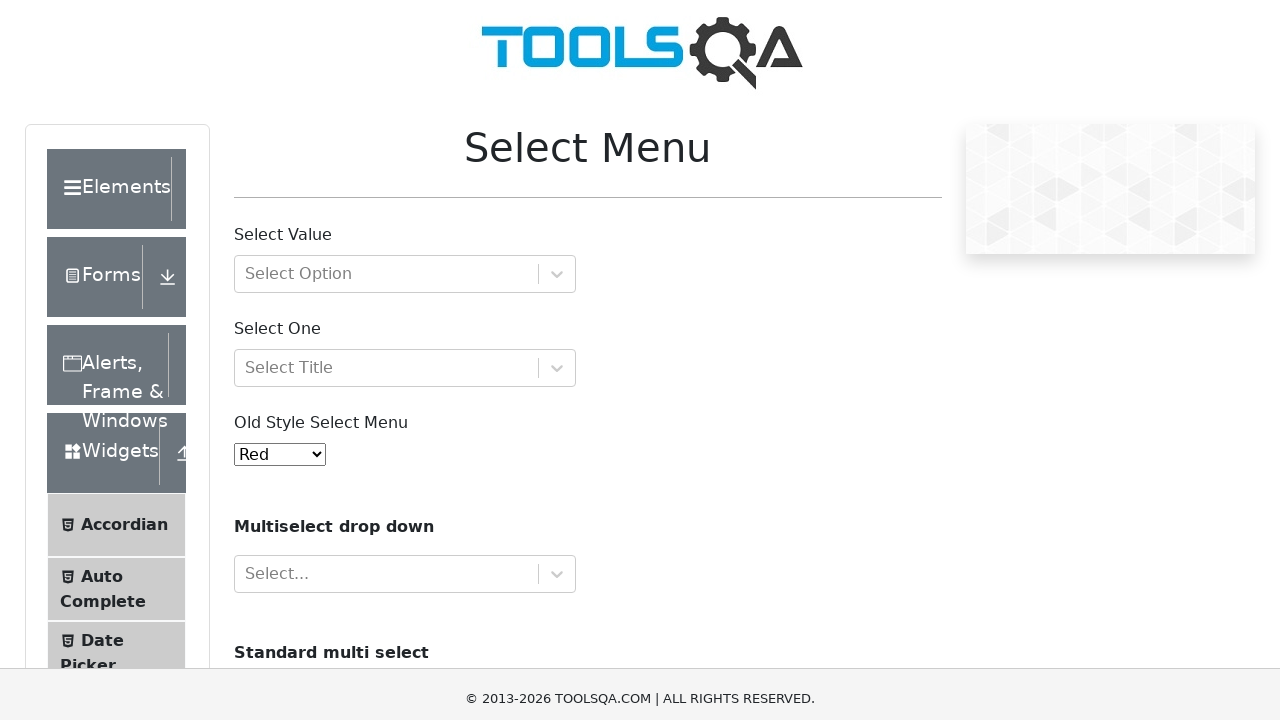

Selected 'Yellow' from the single-select dropdown on #oldSelectMenu
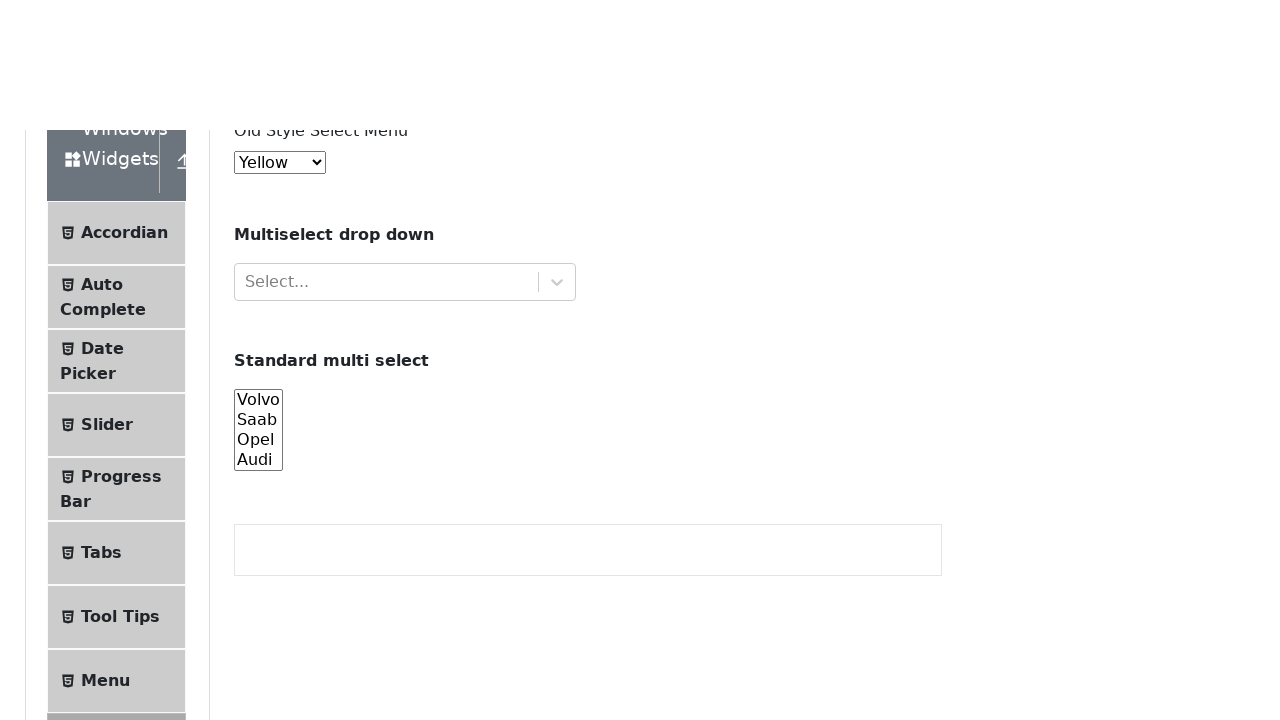

Selected multiple options (Volvo, Audi, Opel) from the multi-select dropdown on #cars
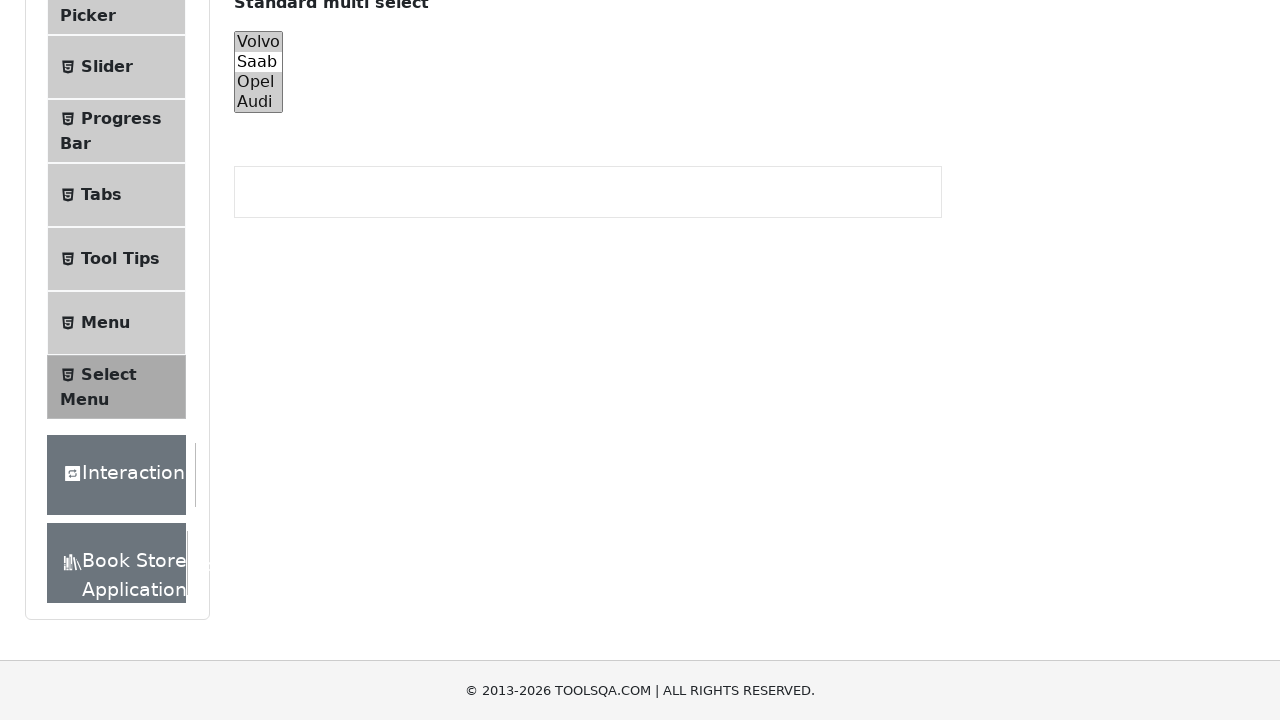

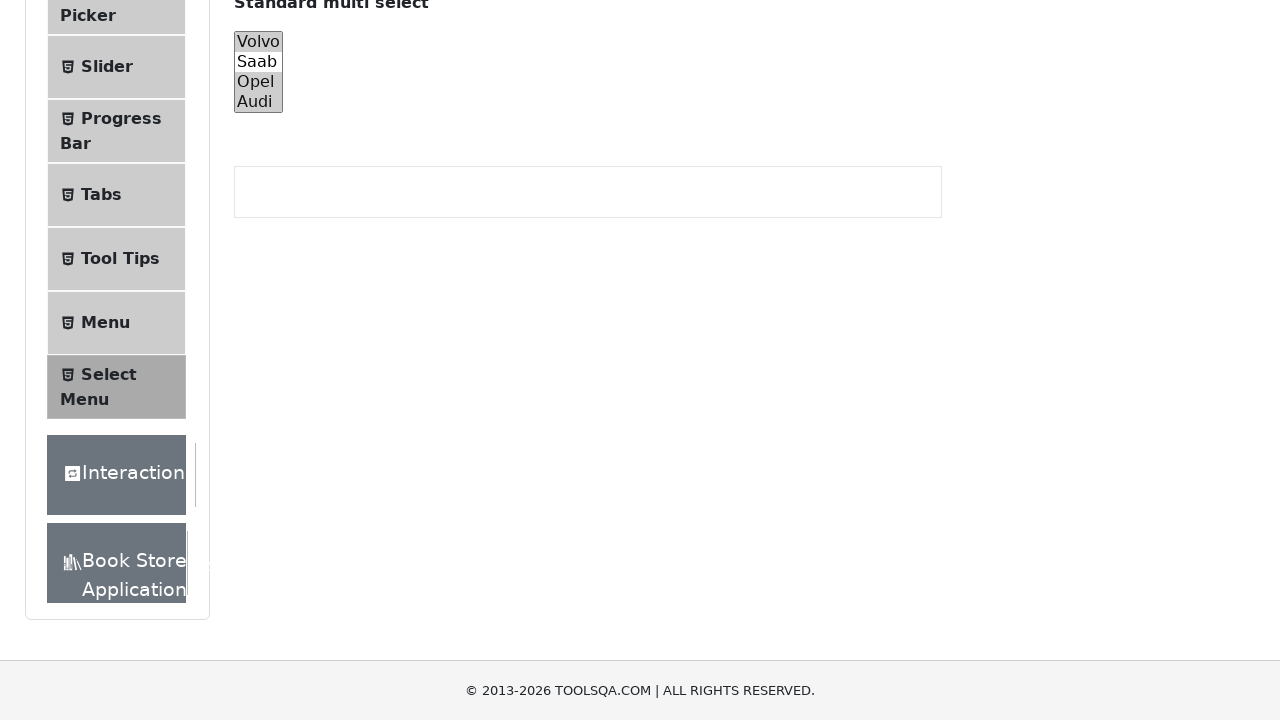